Tests clicking a button with a dynamic ID on the UI Testing Playground website to verify that elements with changing IDs can still be located and interacted with.

Starting URL: http://uitestingplayground.com/dynamicid

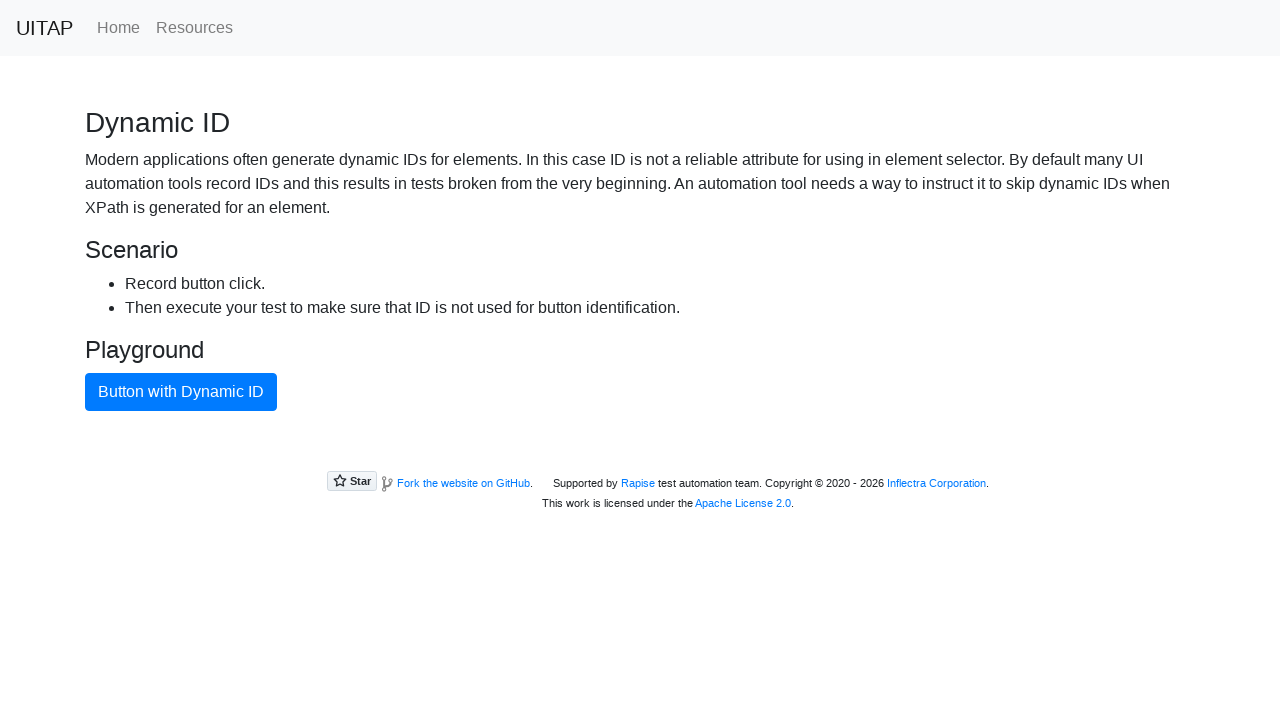

Navigated to UI Testing Playground dynamic ID page
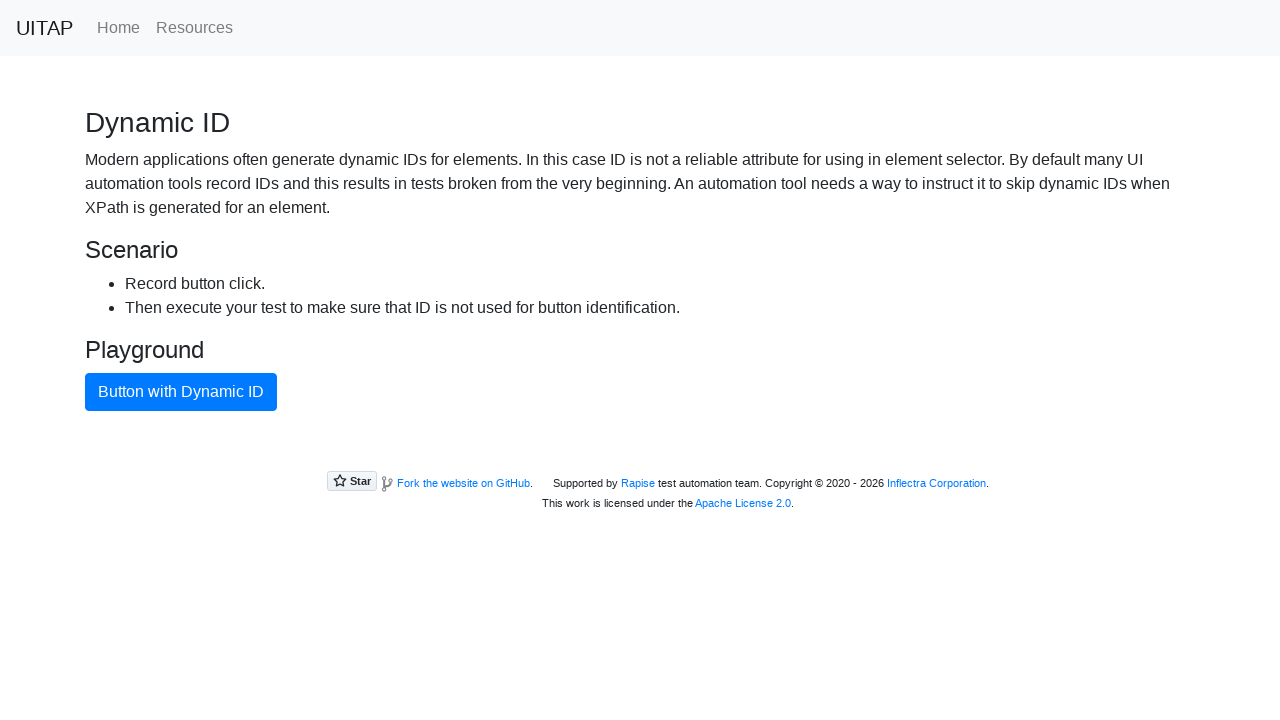

Clicked the primary button with dynamic ID at (181, 392) on button.btn-primary
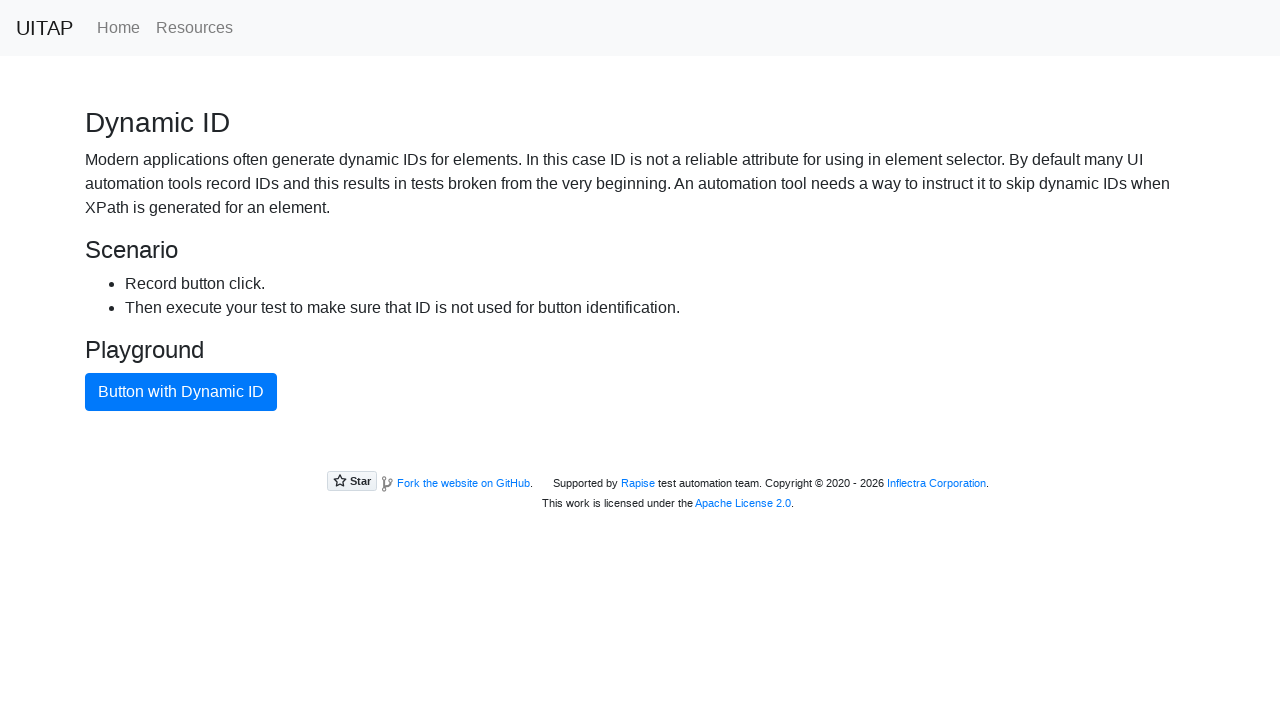

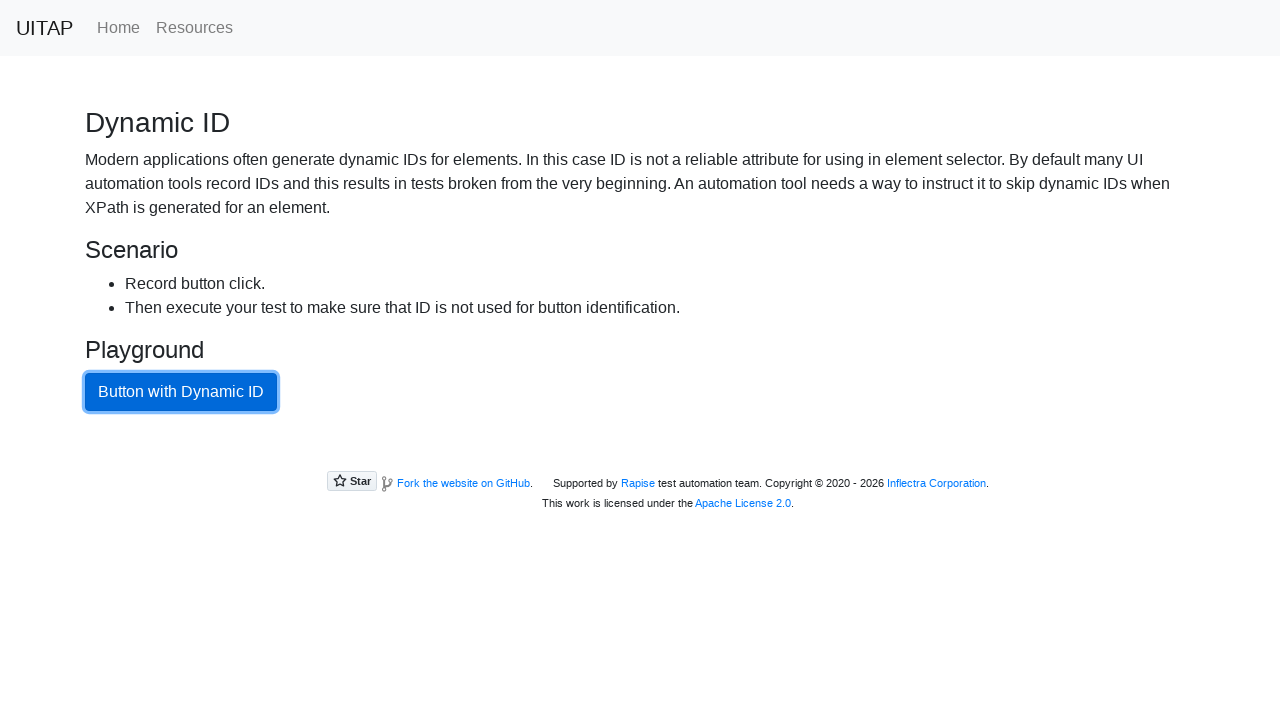